Tests handling of JavaScript alert dialogs by clicking a button that triggers an alert and accepting it

Starting URL: https://the-internet.herokuapp.com/javascript_alerts

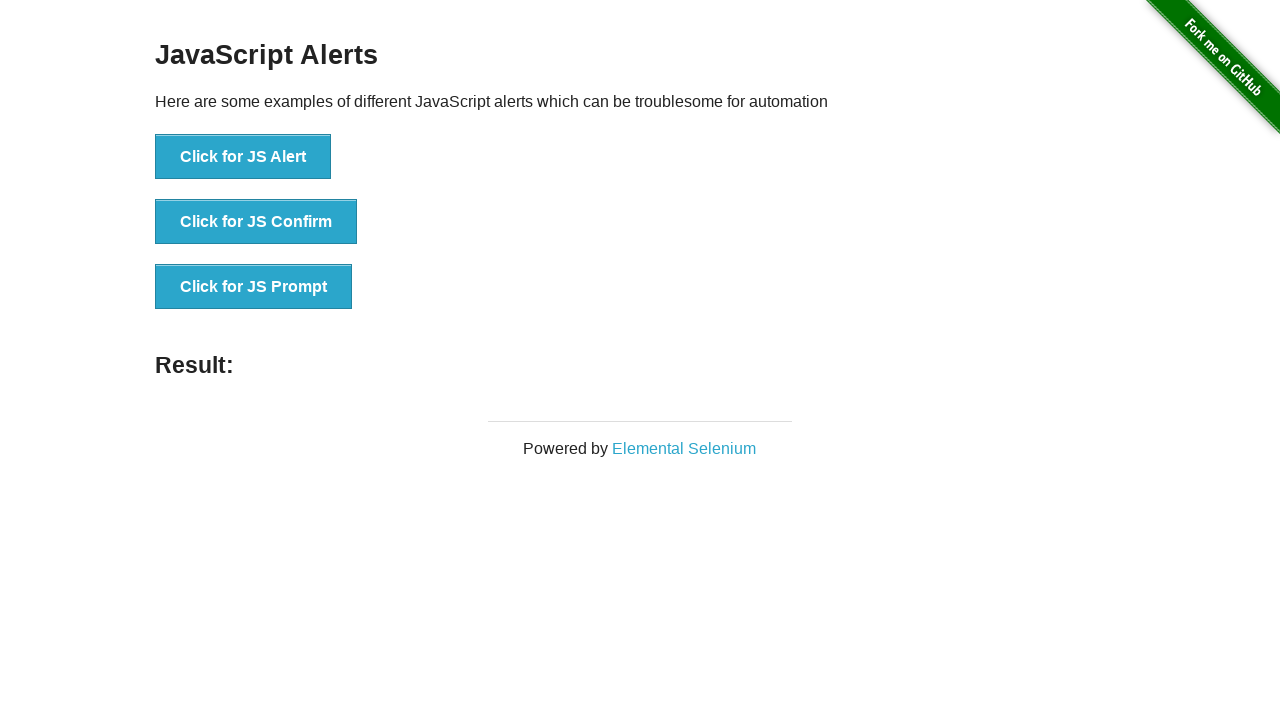

Set up dialog handler for JavaScript alerts
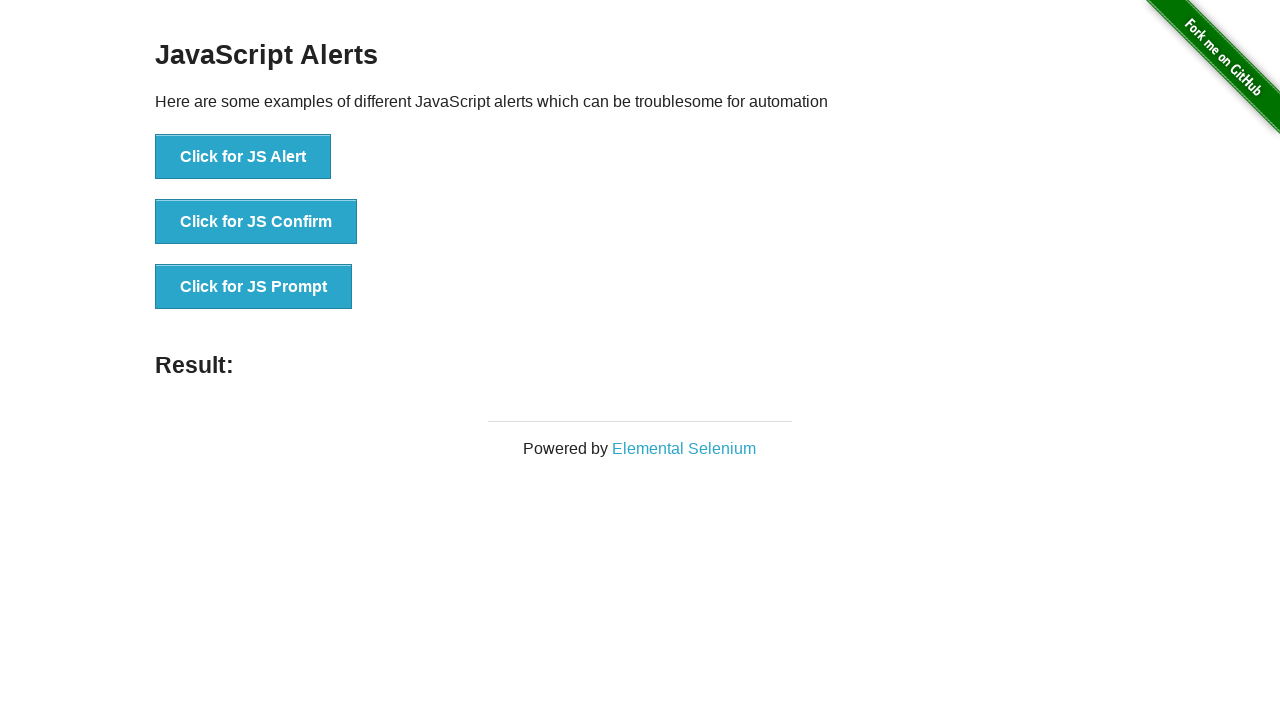

Clicked button to trigger JavaScript alert at (243, 157) on xpath=//button[normalize-space()='Click for JS Alert']
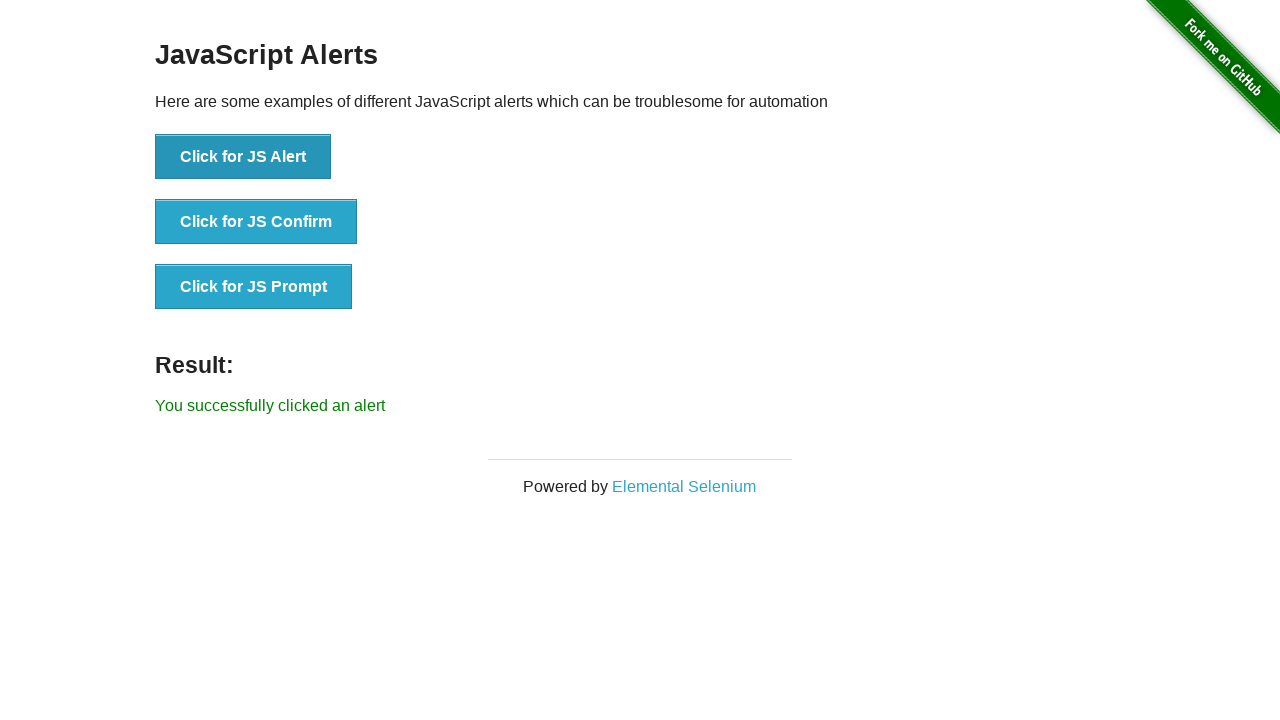

Waited for alert dialog to be processed
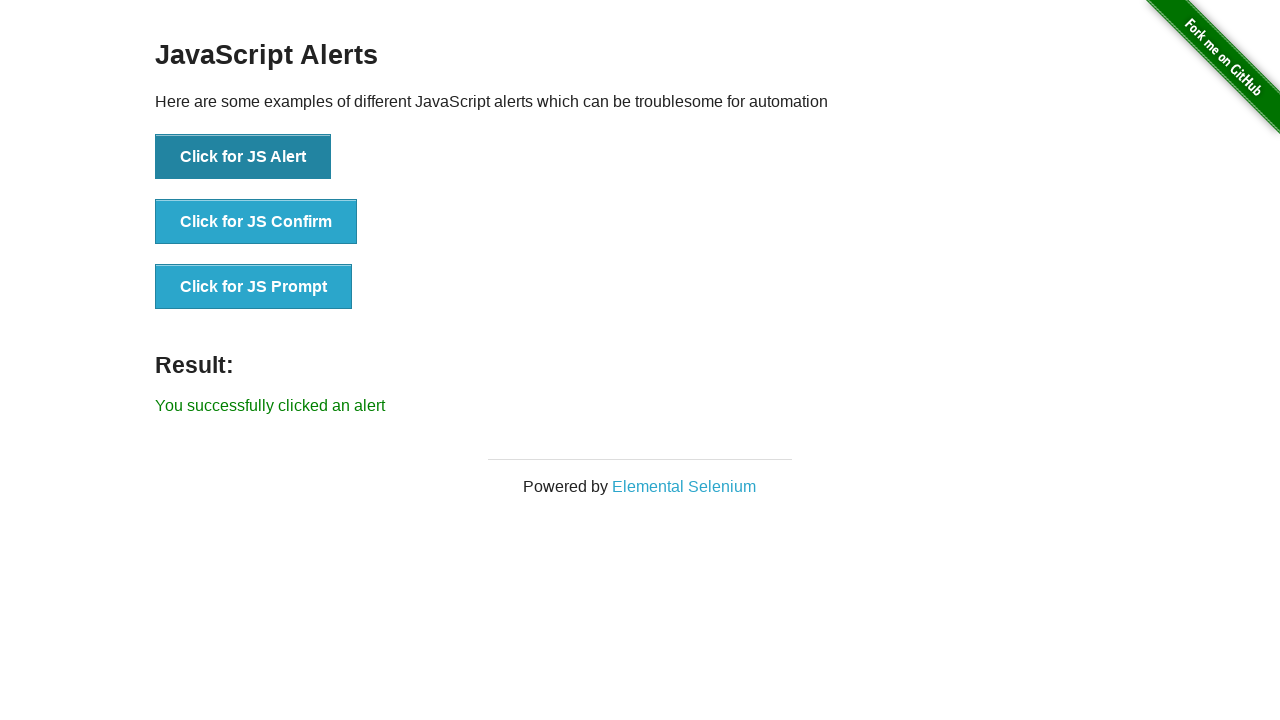

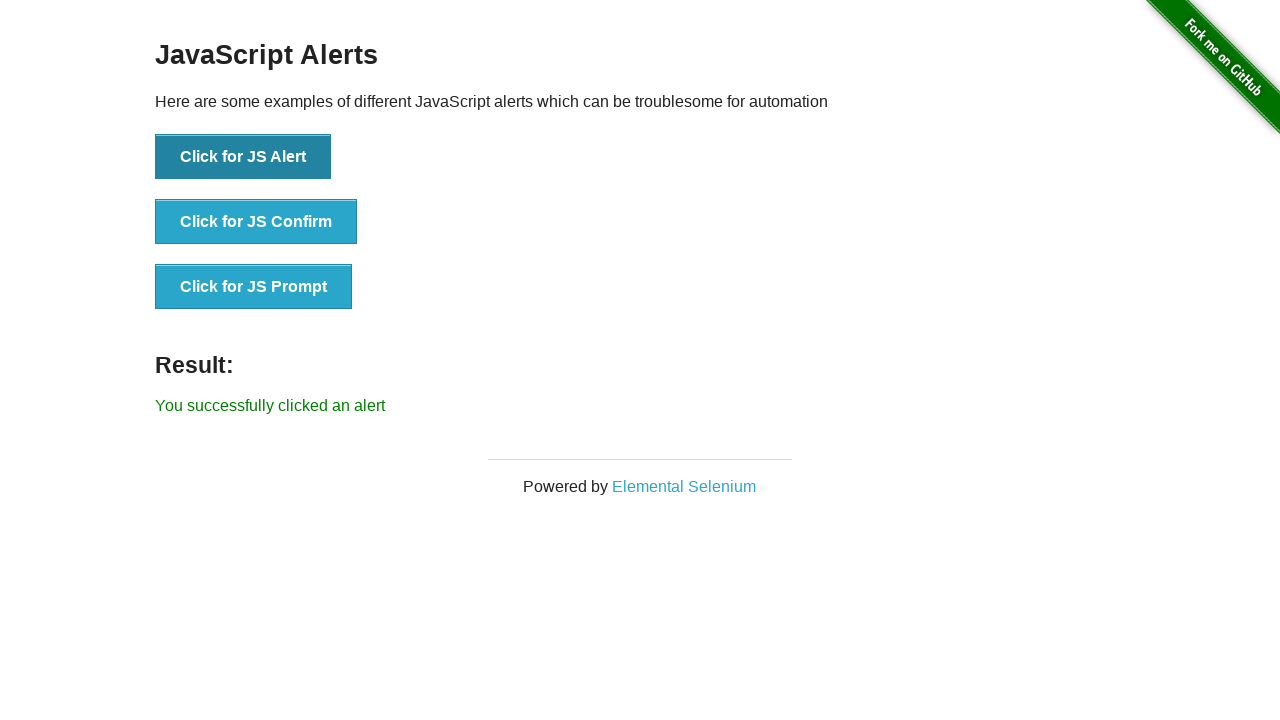